Navigates to a page, finds and clicks a link with dynamically calculated text (based on a math formula), then fills out a registration form with personal details and submits it.

Starting URL: http://suninjuly.github.io/find_link_text

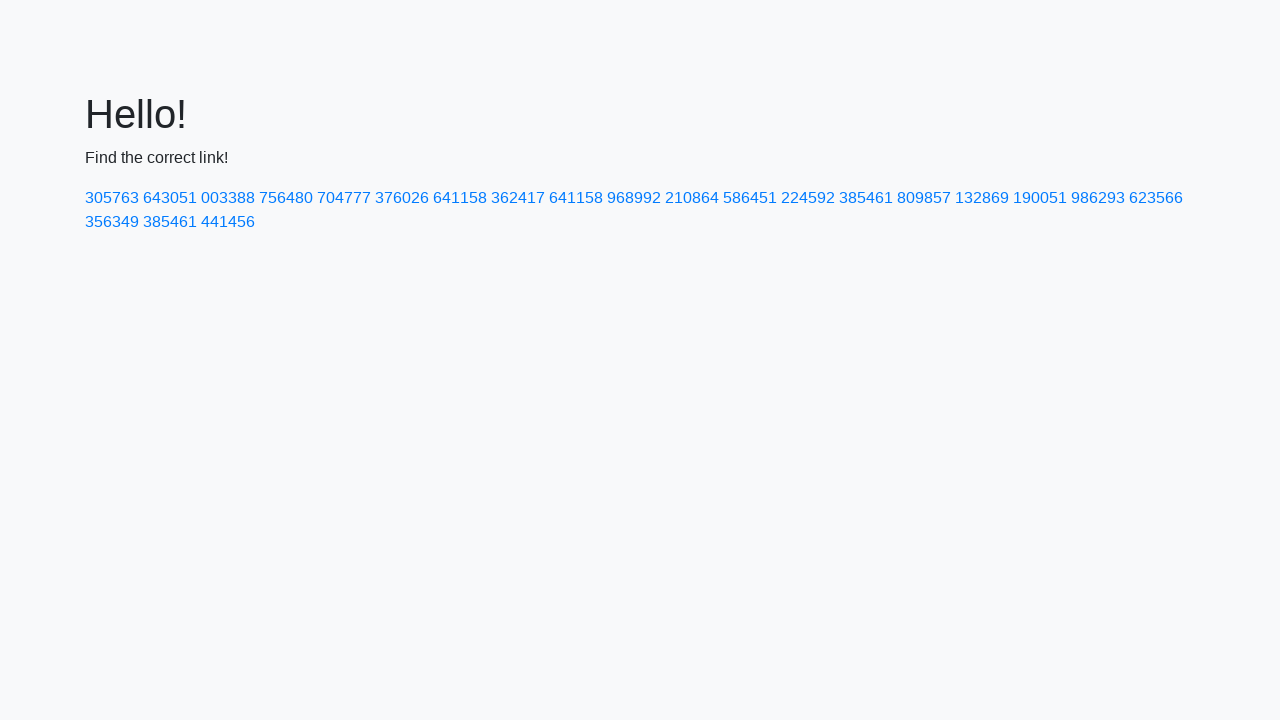

Calculated link text using math formula: 224592
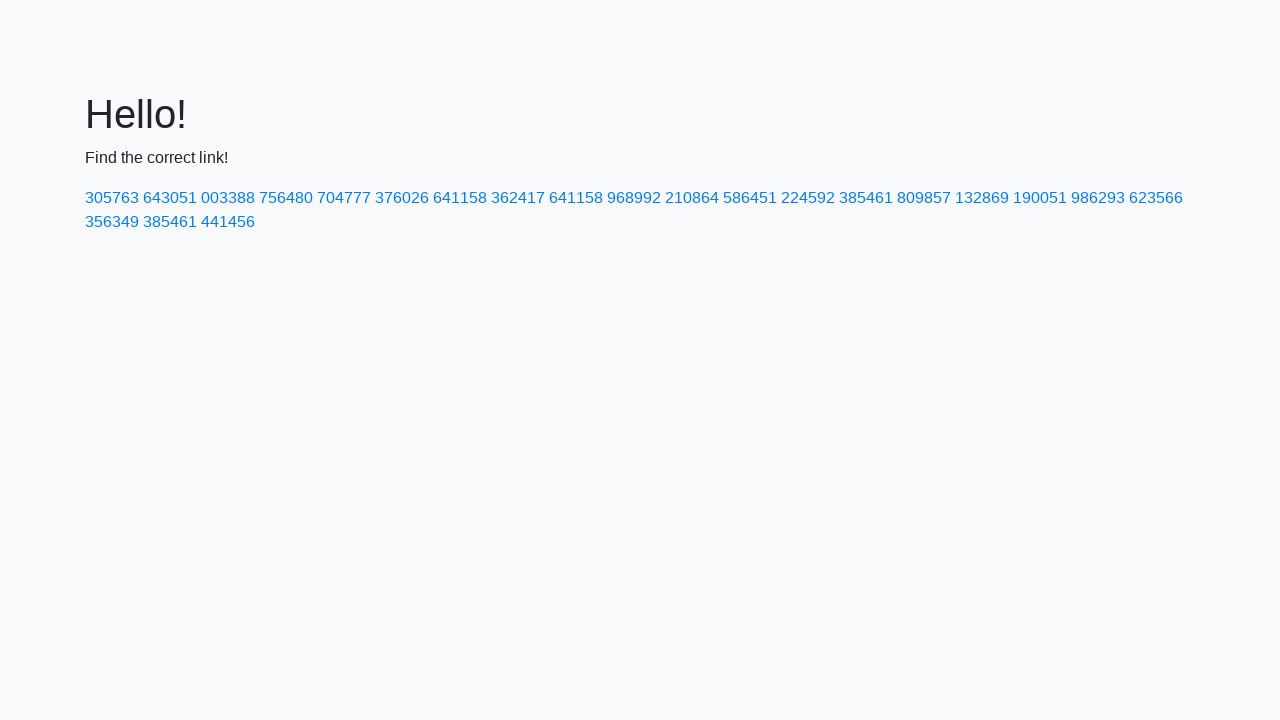

Clicked link with dynamically calculated text: 224592 at (808, 198) on a:text-is('224592')
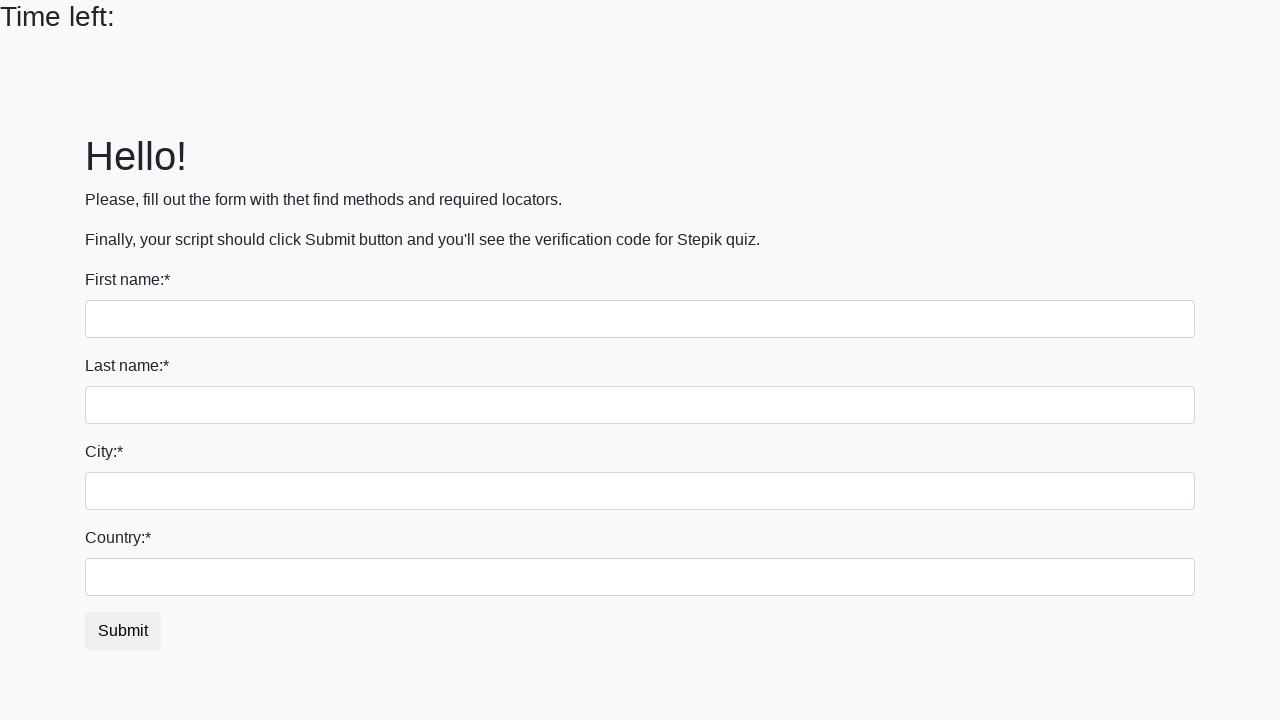

Registration form page loaded
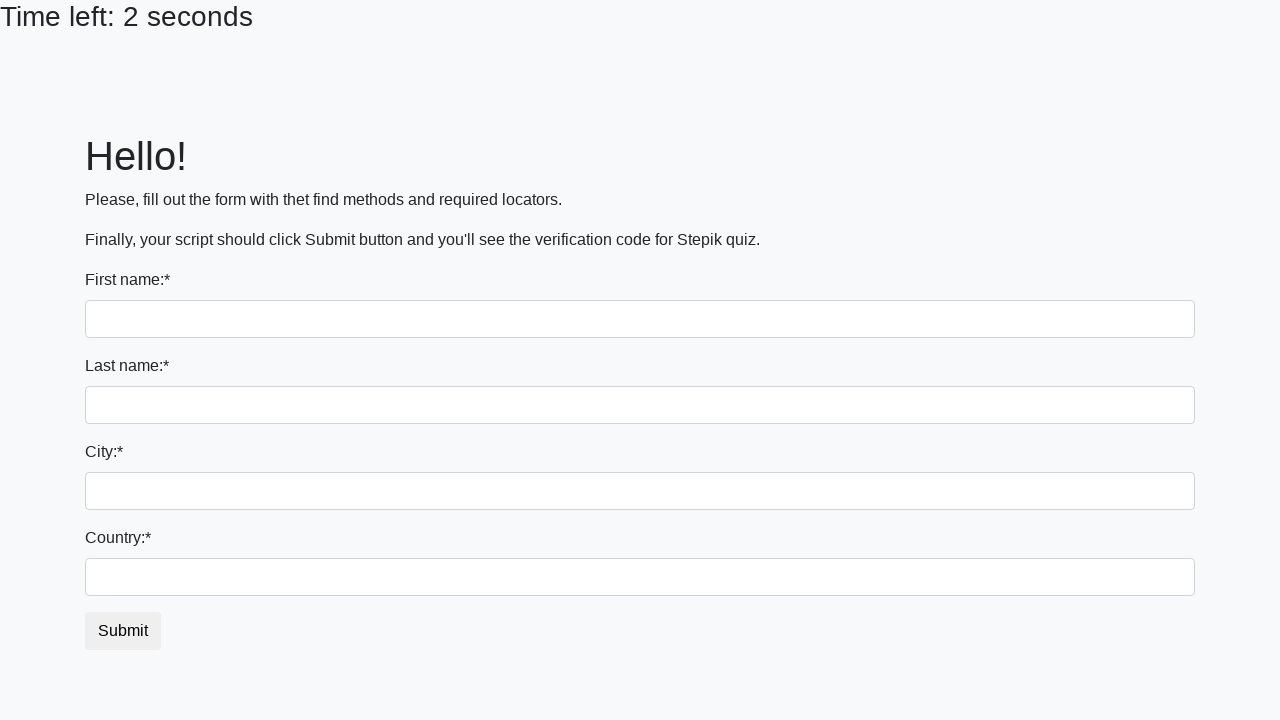

Filled first_name field with 'Ivan' on input[name='first_name']
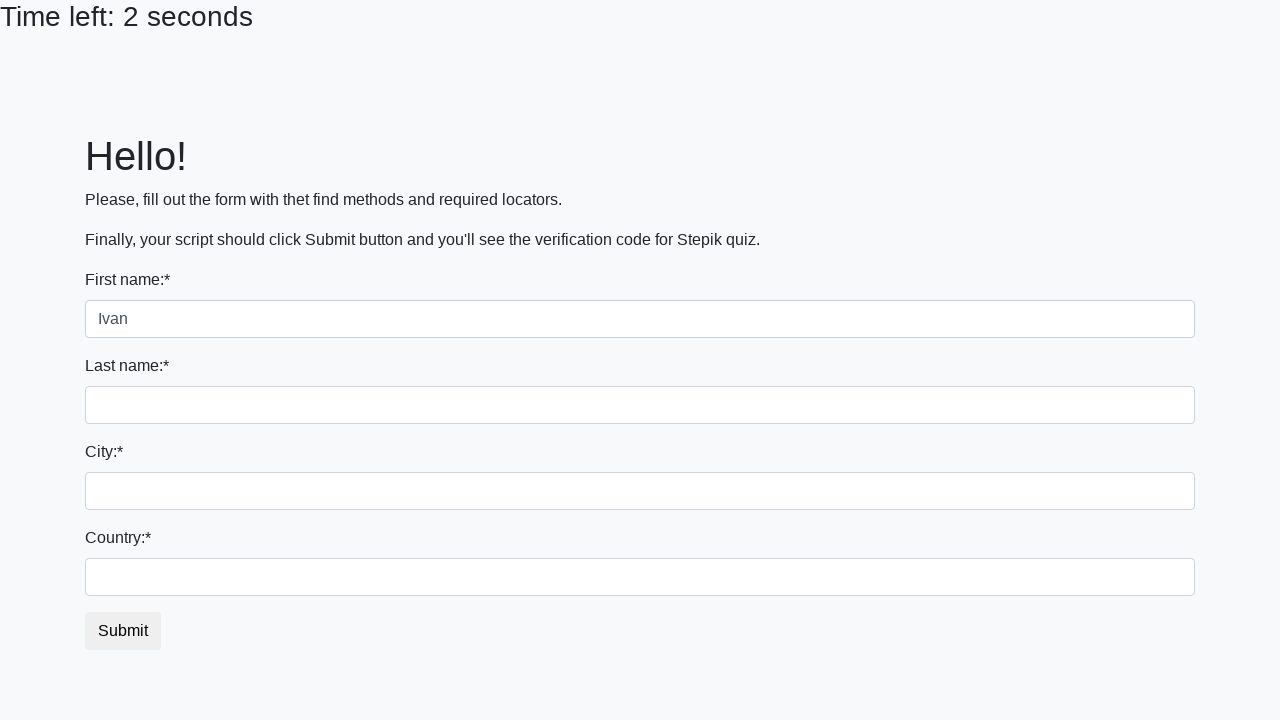

Filled last_name field with 'Petrov' on input[name='last_name']
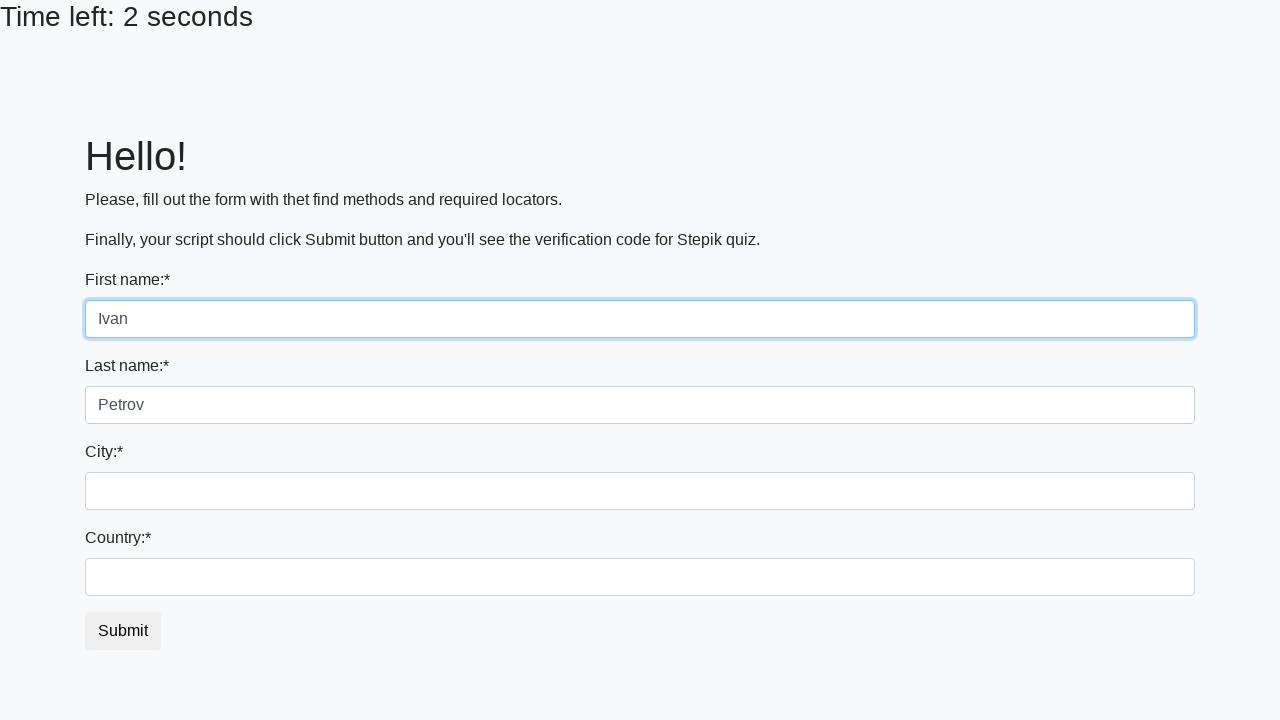

Filled firstname field with 'Smolensk' on input[name='firstname']
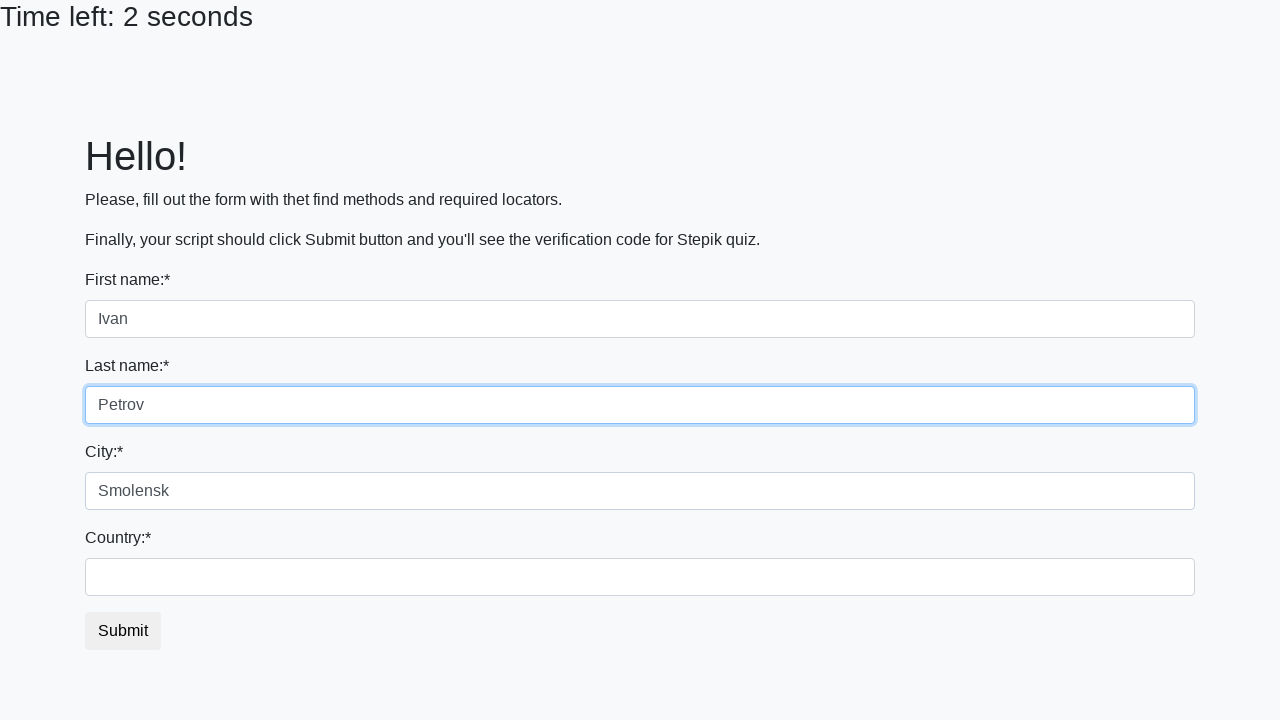

Filled country field with 'Russia' on #country
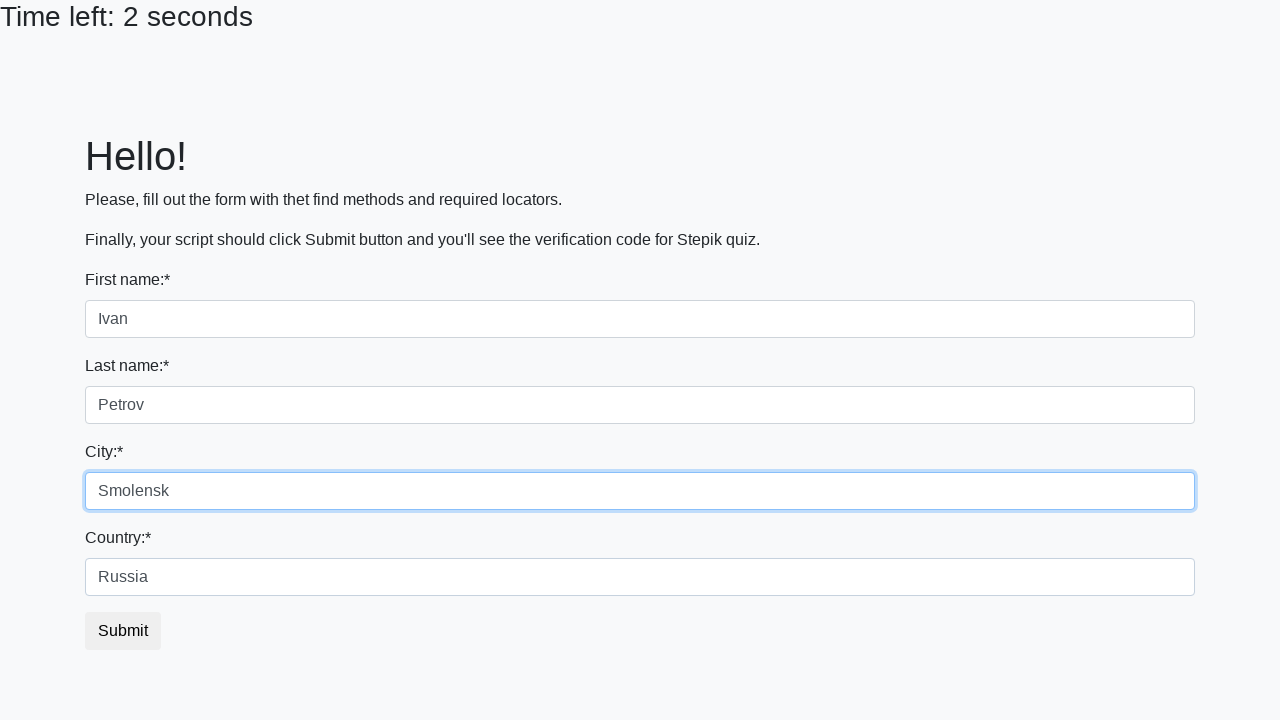

Clicked submit button to complete registration at (123, 631) on button.btn
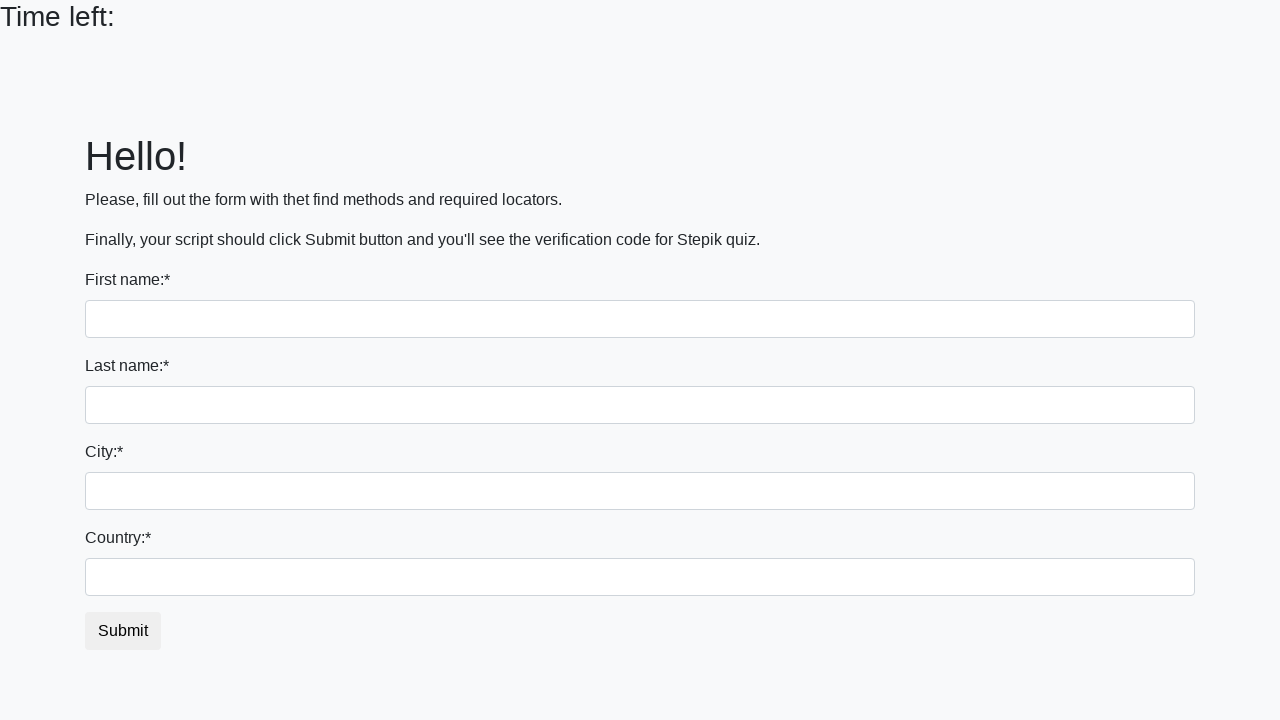

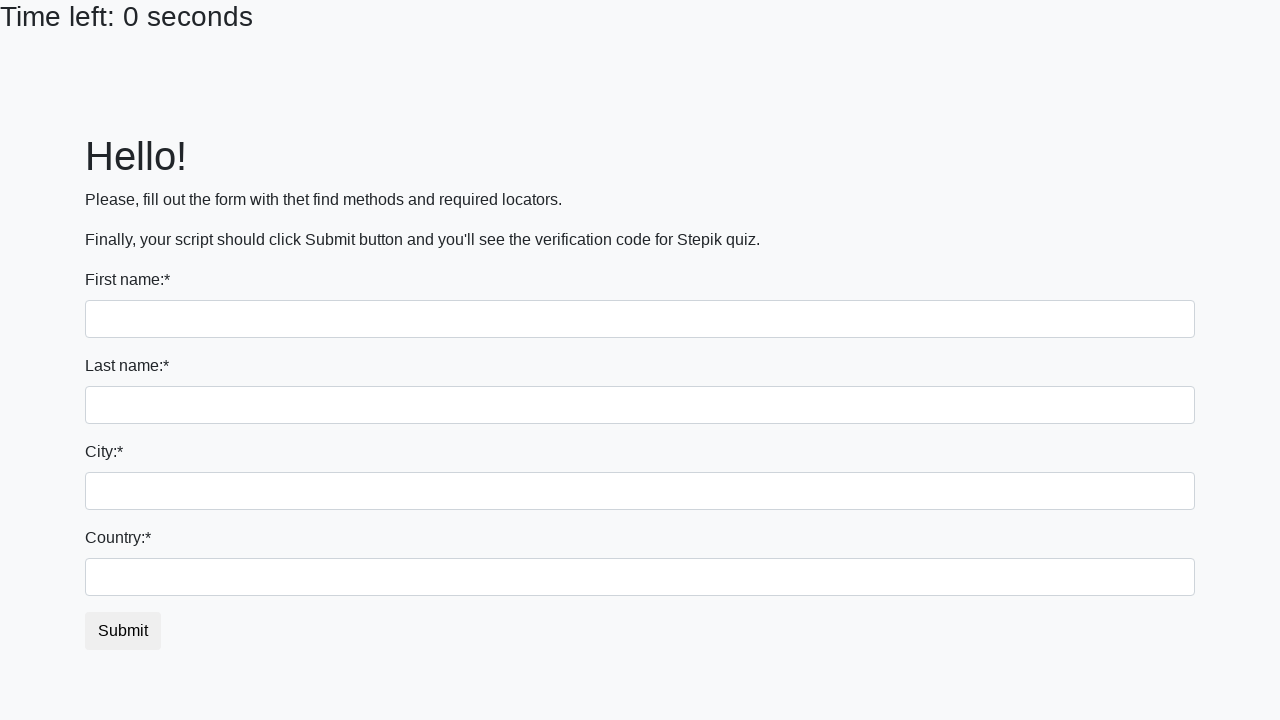